Tests the complete flight booking flow by selecting flights from Boston to Dublin, choosing the cheapest flight, filling in passenger and payment details, and completing the purchase.

Starting URL: https://blazedemo.com/

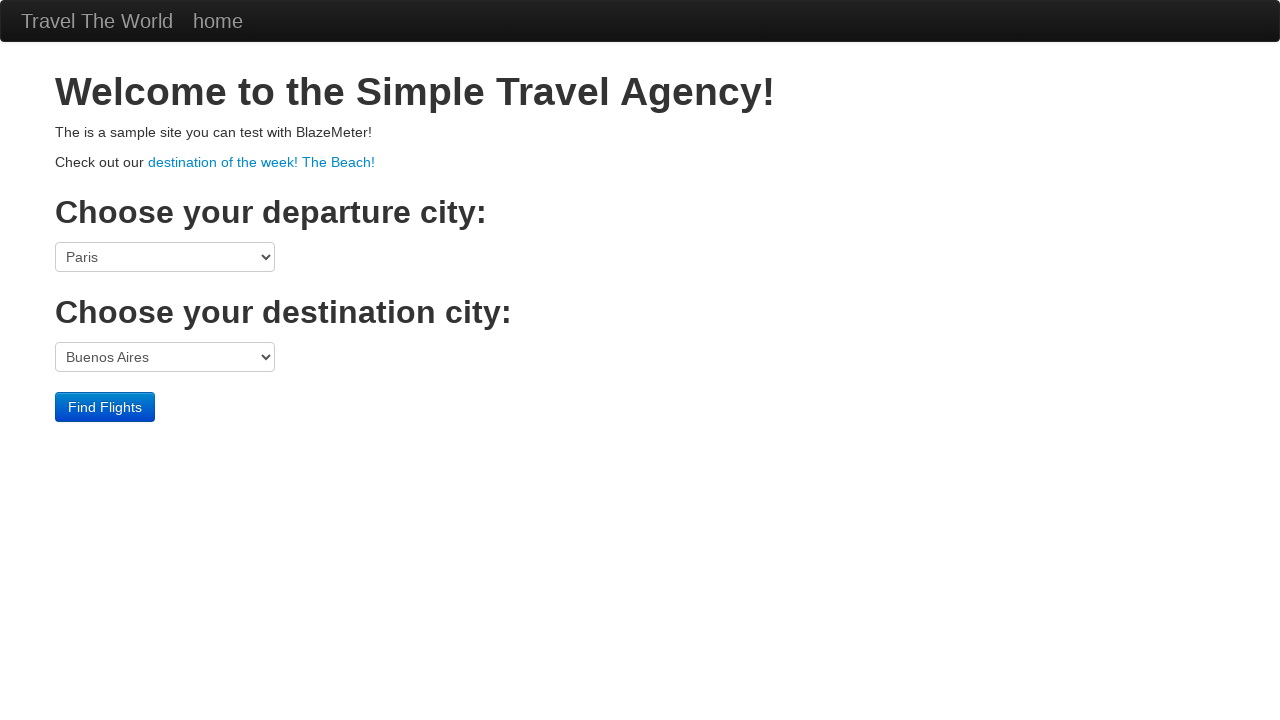

Selected Boston as departure city on select[name='fromPort']
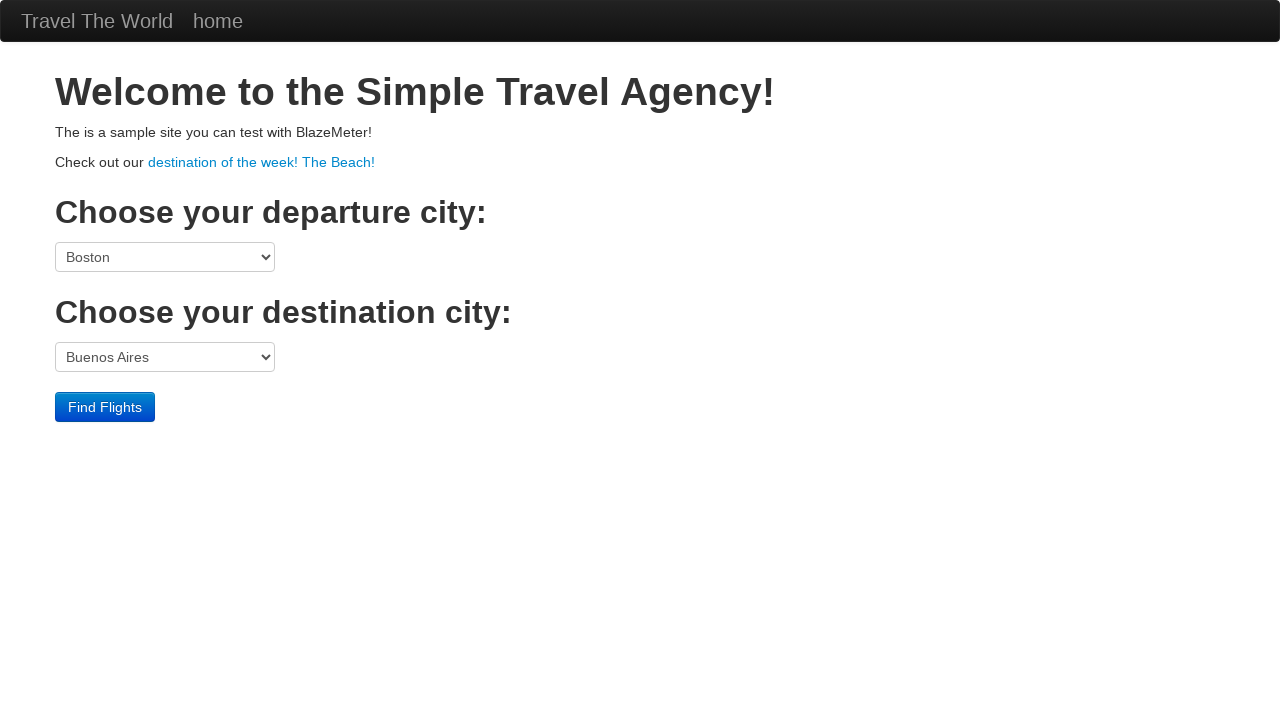

Selected Dublin as destination city on select[name='toPort']
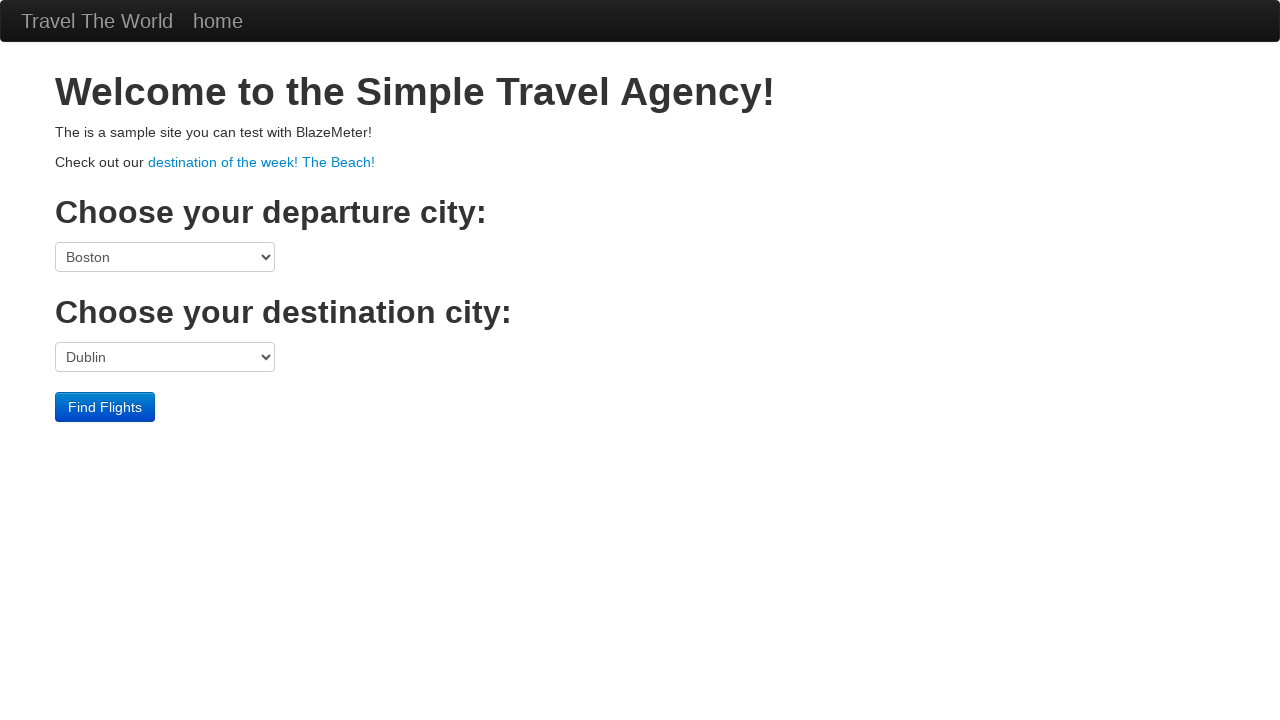

Clicked Find Flights button at (105, 407) on input[value='Find Flights']
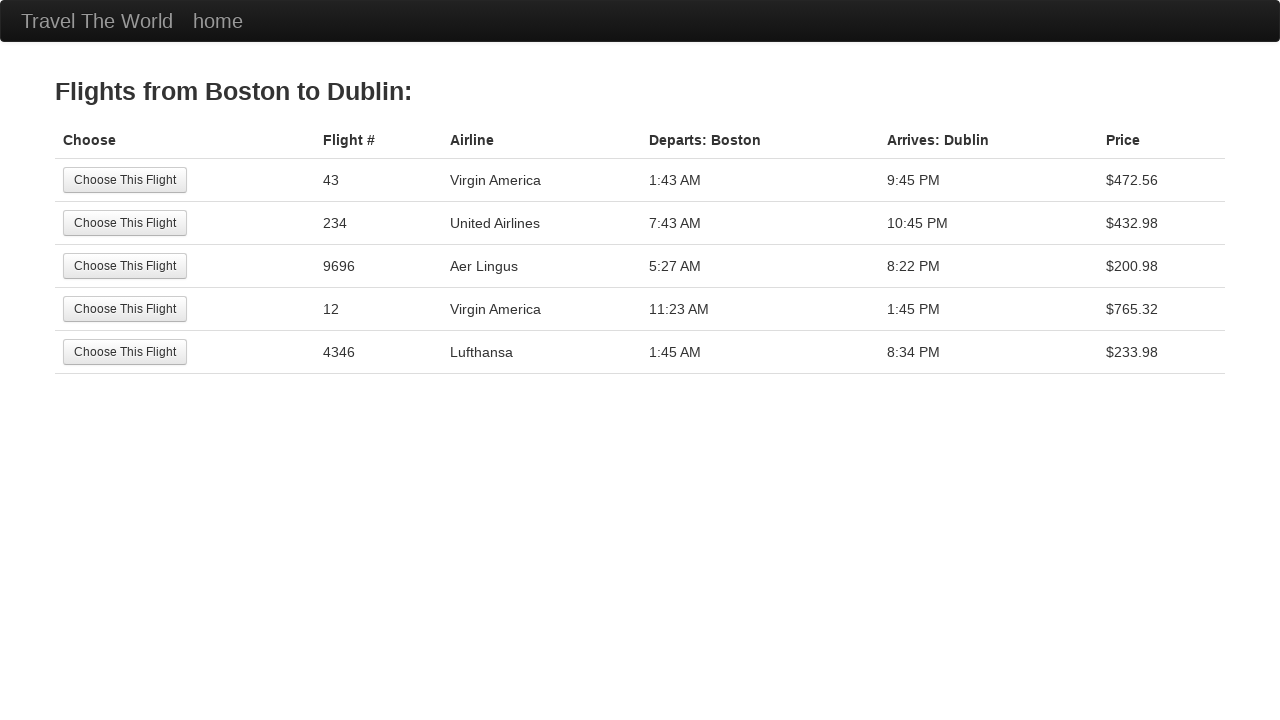

Flight results table loaded
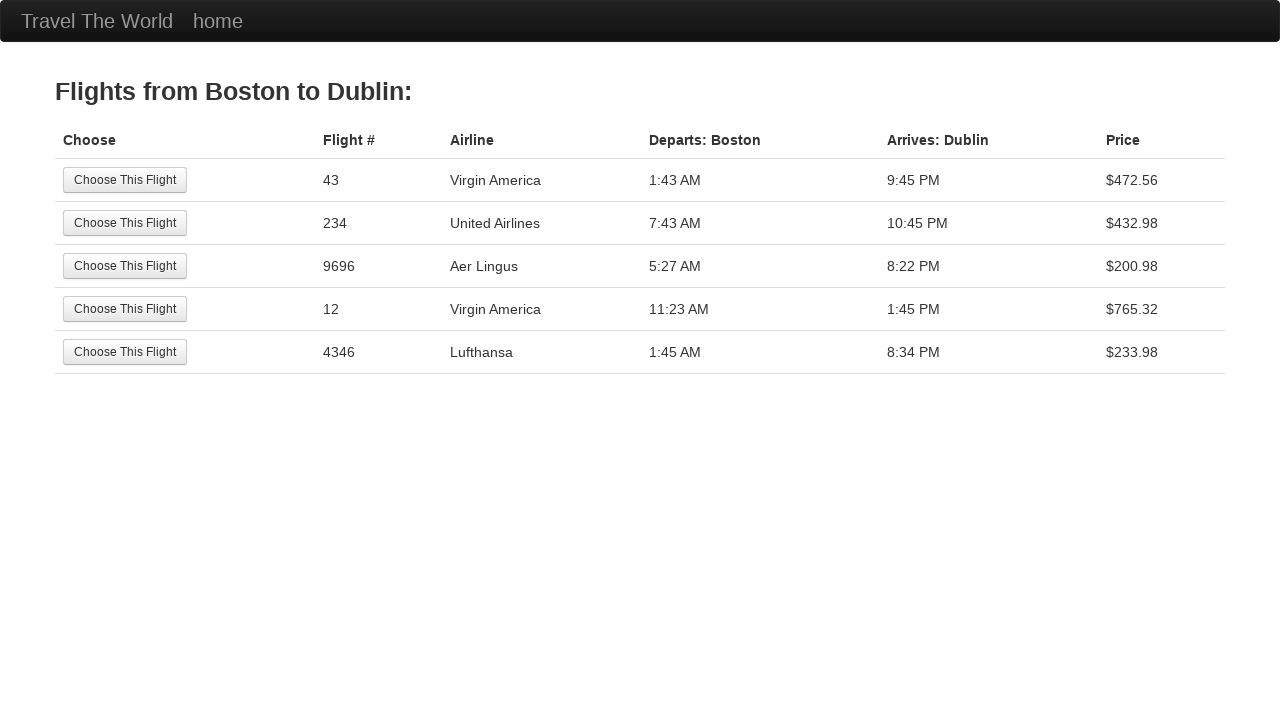

Selected cheapest flight option ($200.98) at (125, 266) on xpath=//table[@class='table']//tr[3]//td[1]//input
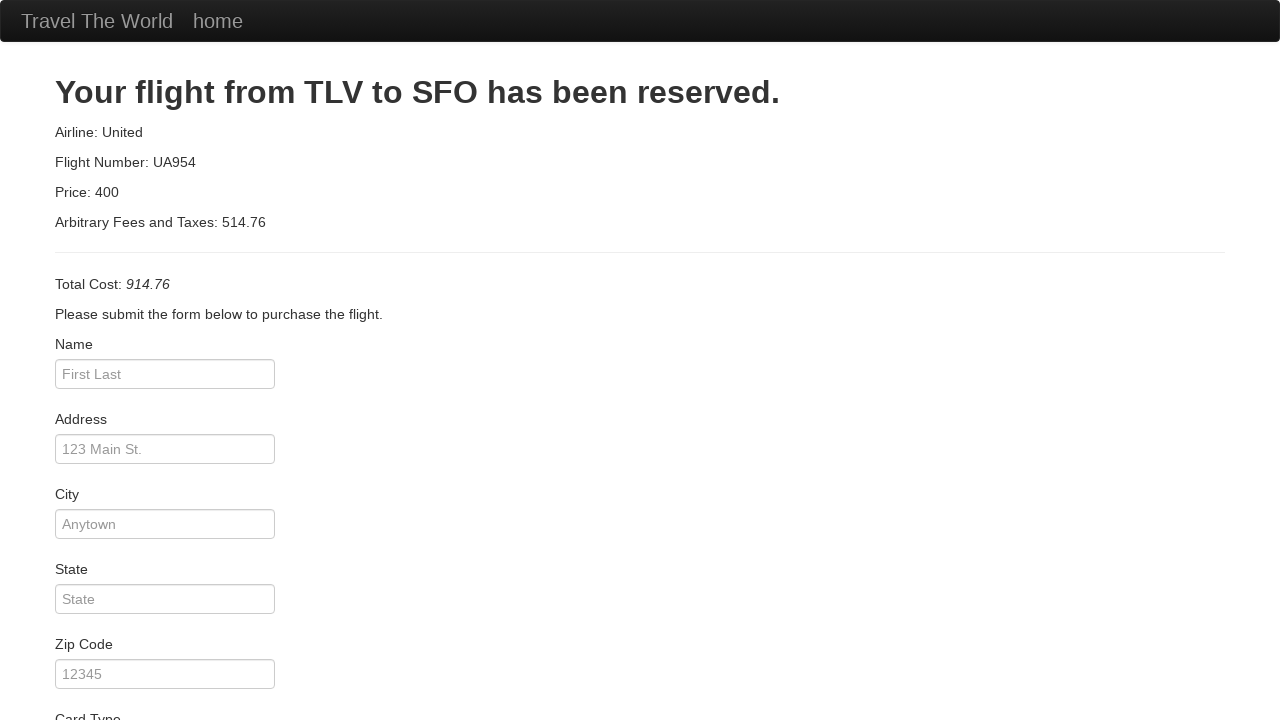

Purchase form loaded
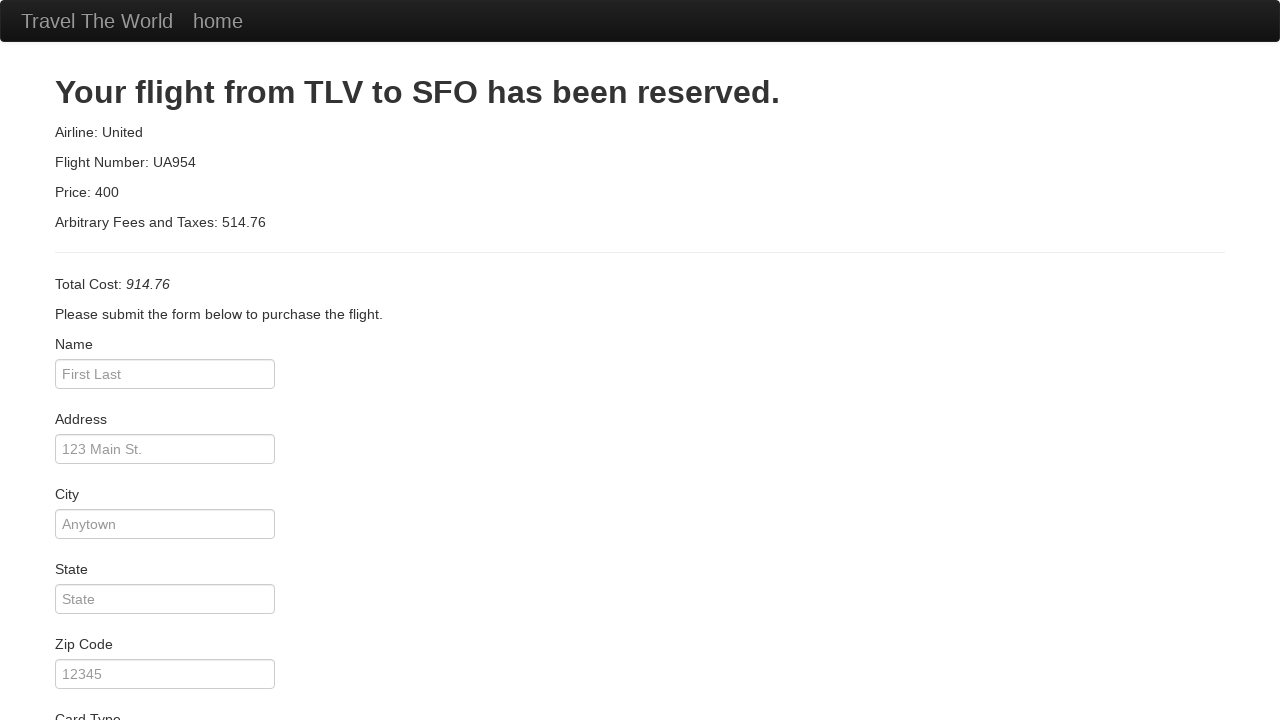

Filled passenger name as 'Michael' on #inputName
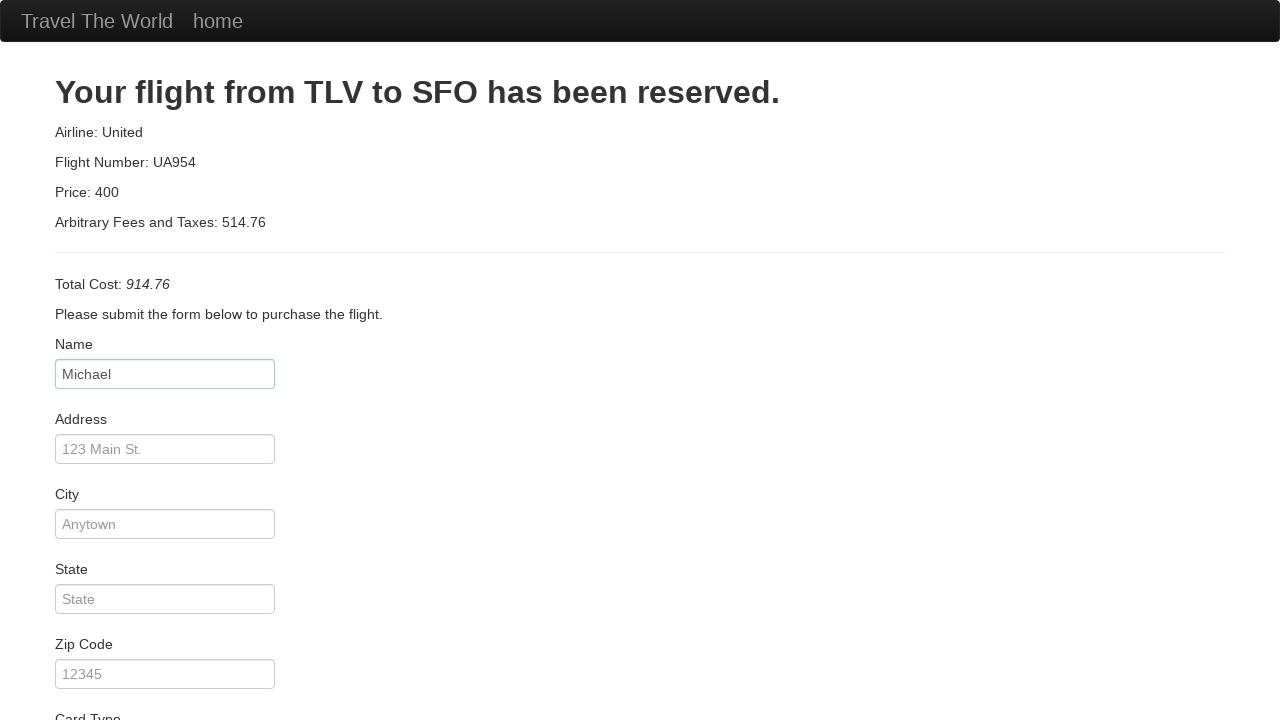

Filled address field on #address
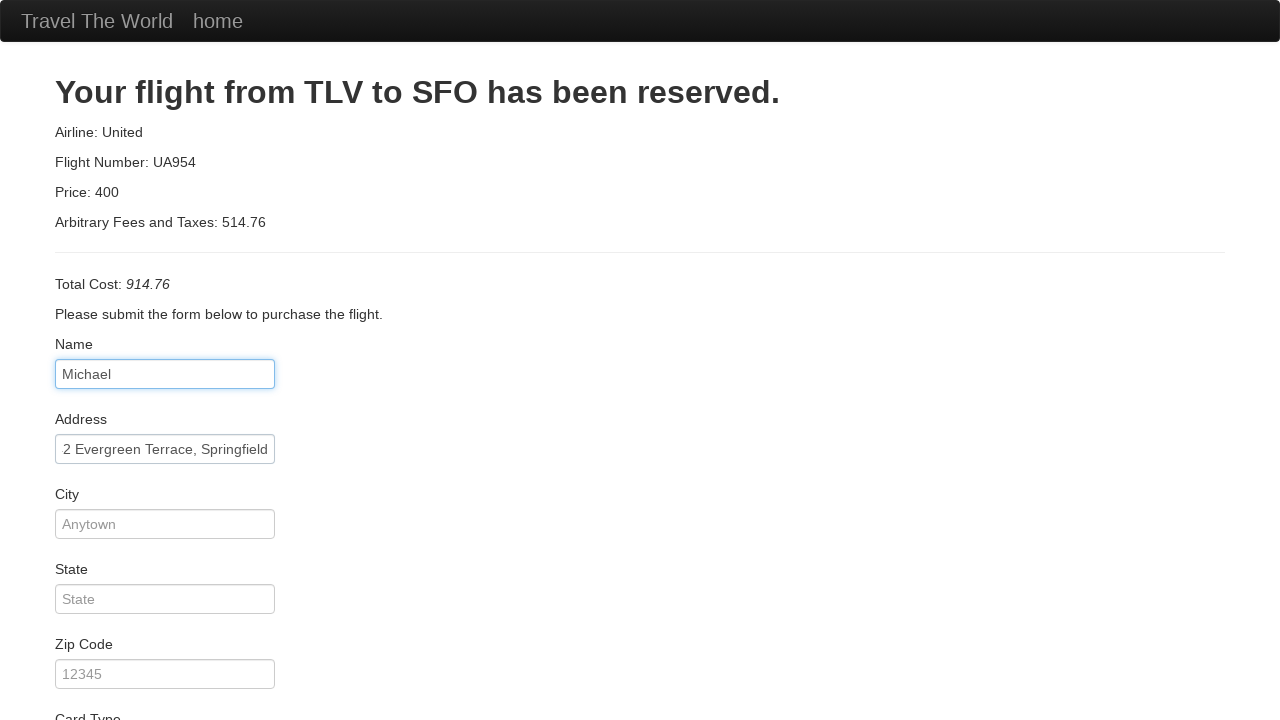

Filled city as 'Portland' on #city
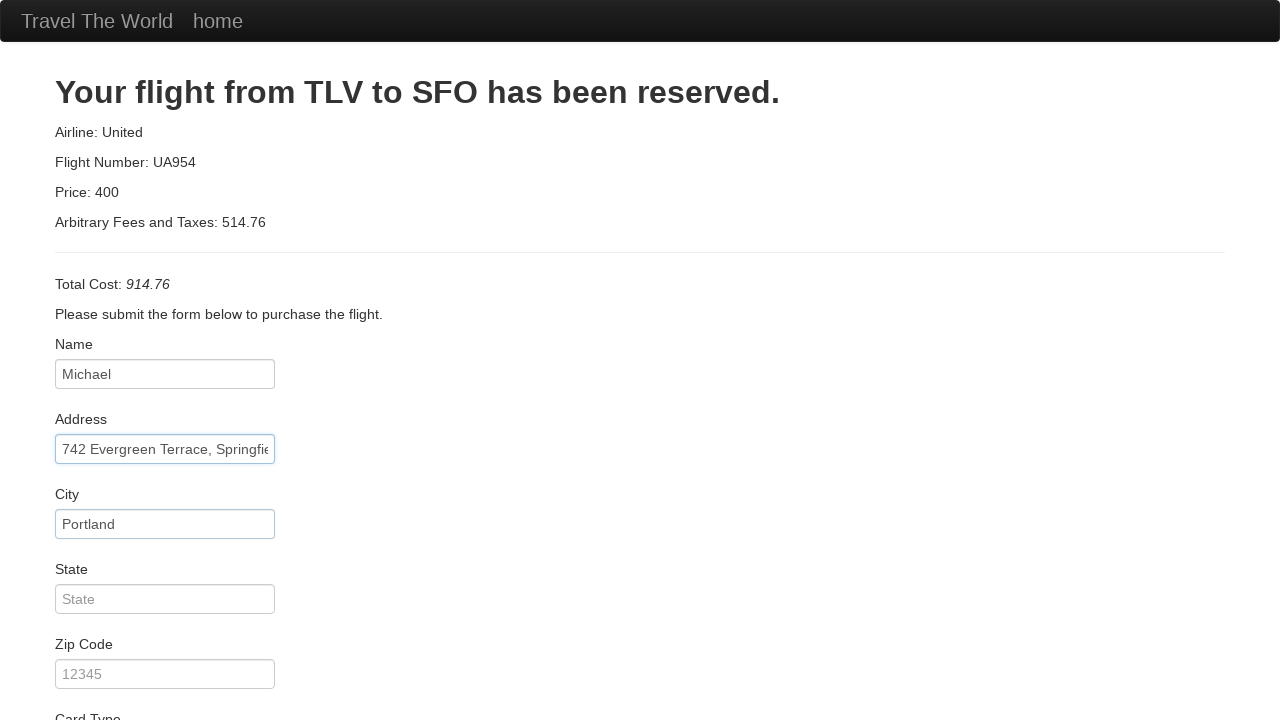

Filled state as 'Oregon' on #state
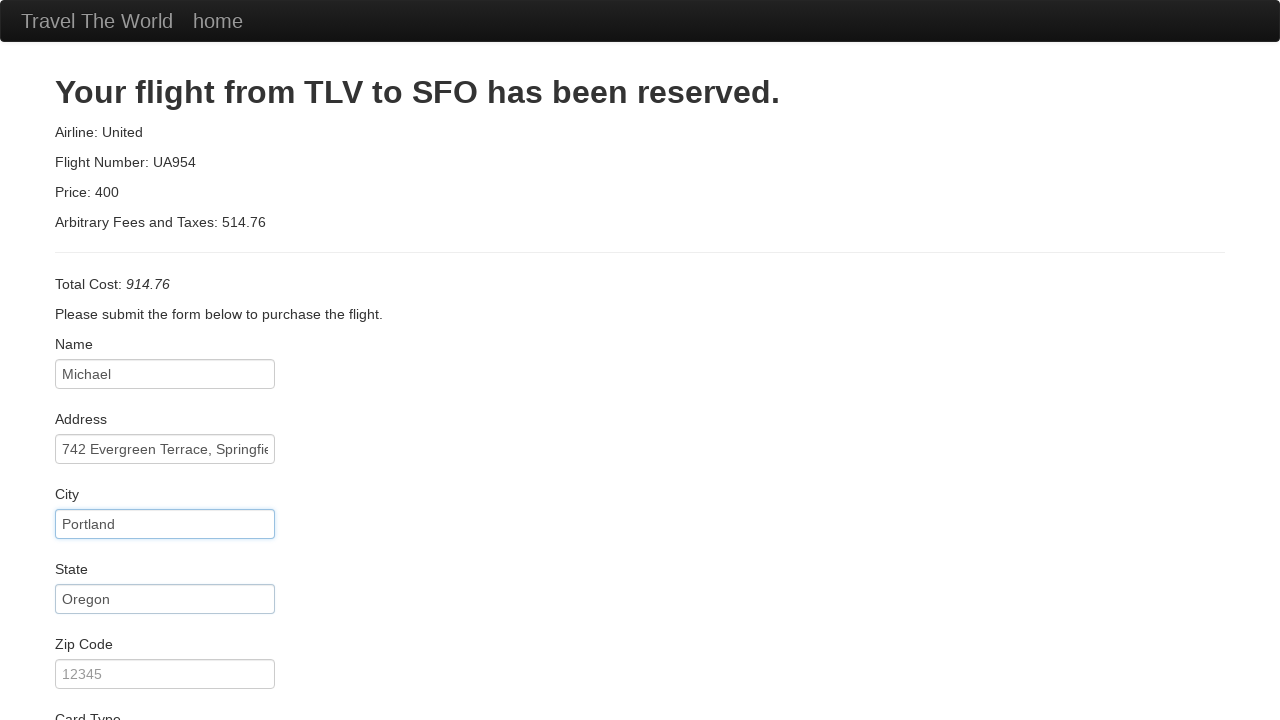

Filled zip code as '97201' on #zipCode
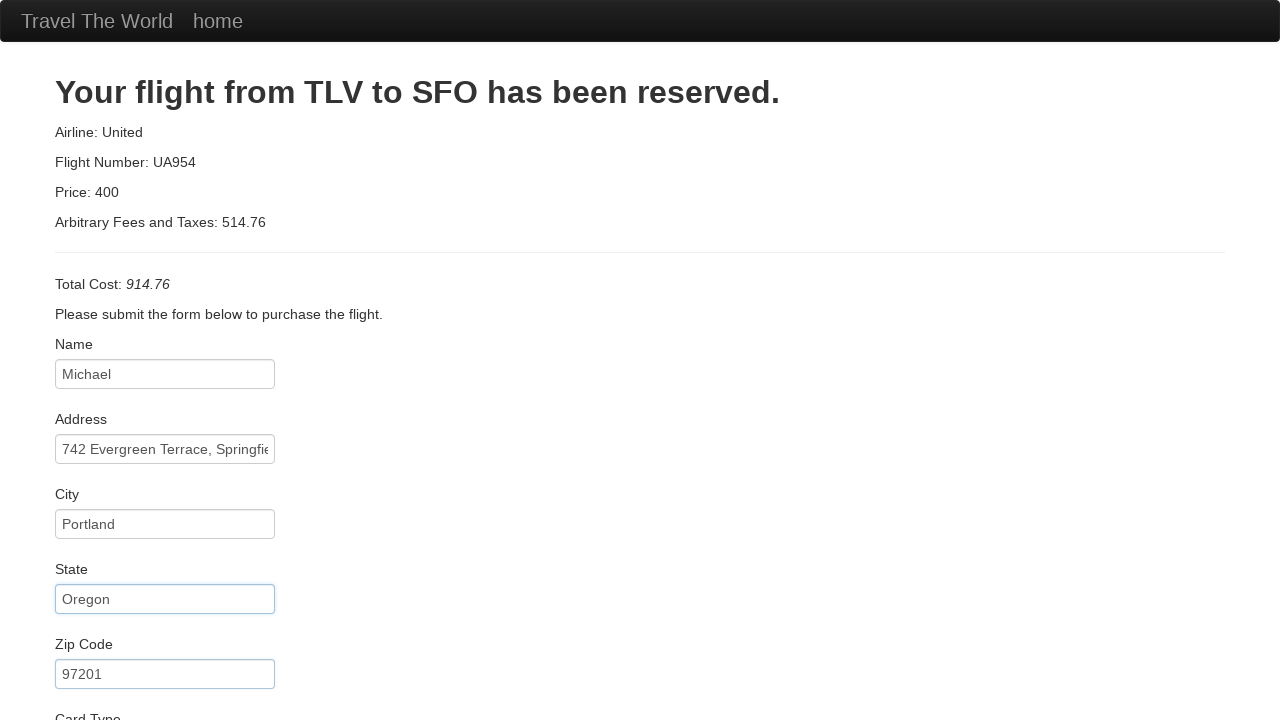

Selected card type as 'Diners Club' on select[name='cardType']
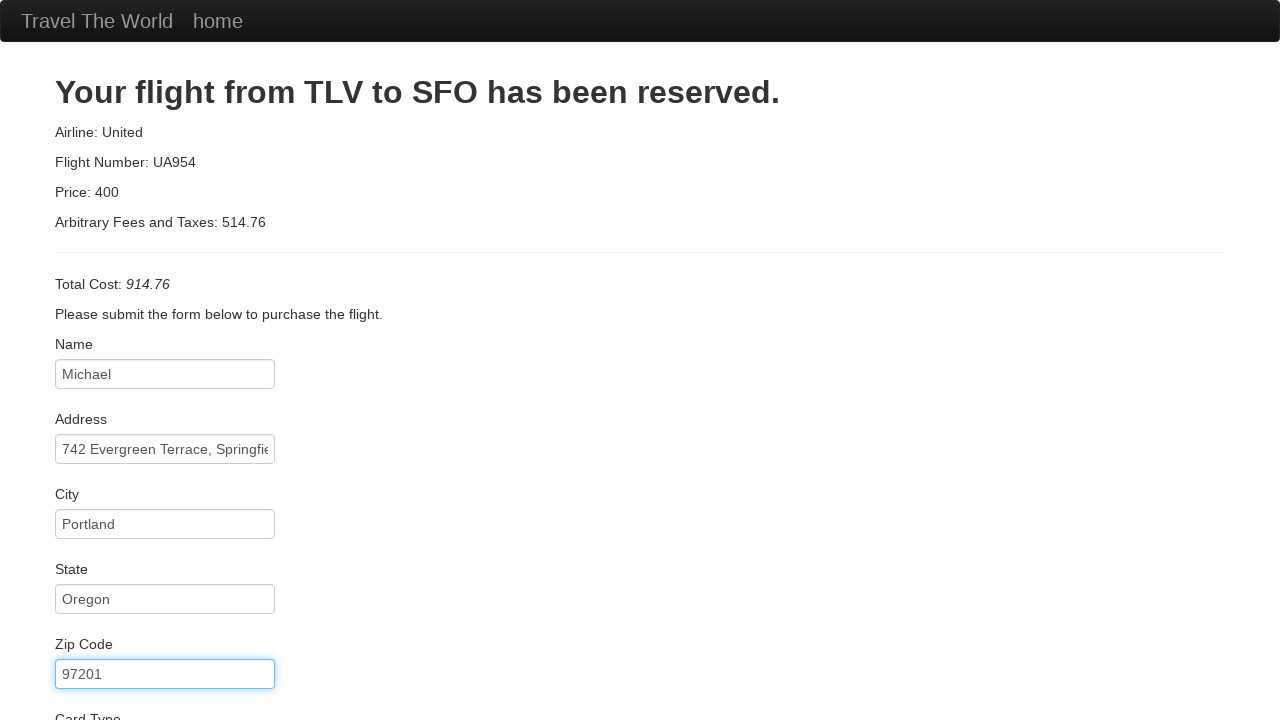

Filled credit card number on #creditCardNumber
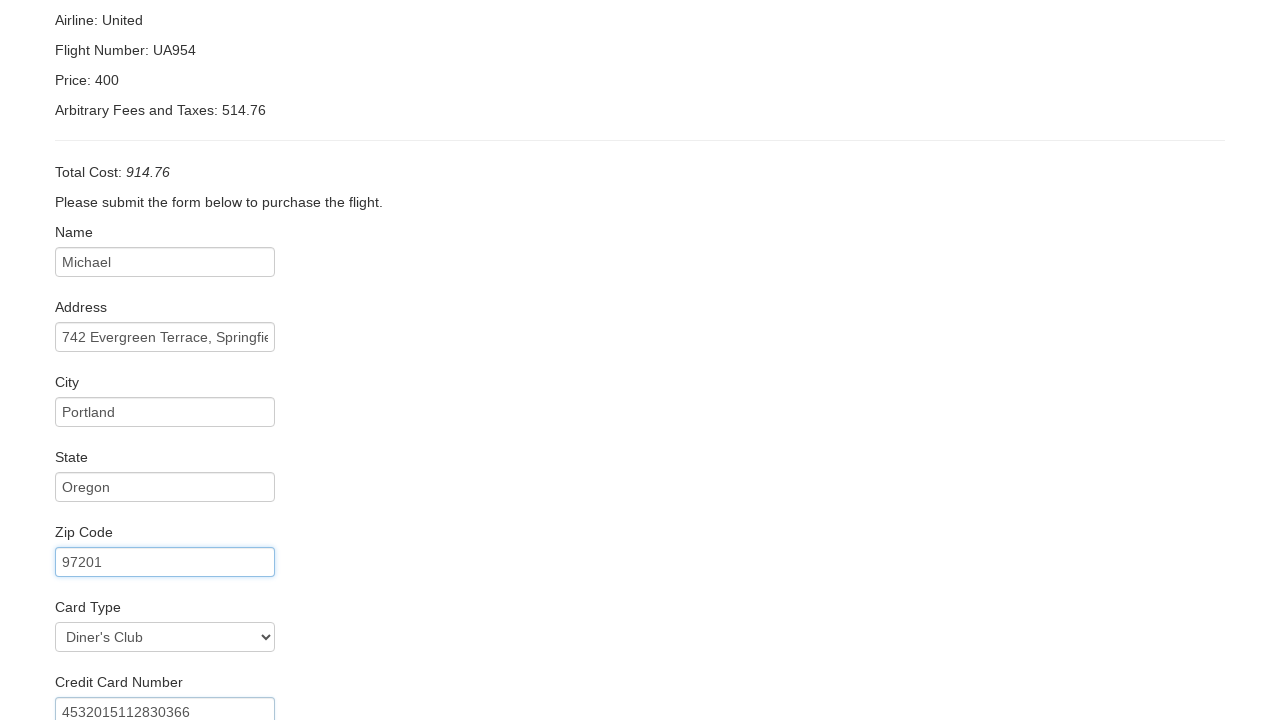

Filled credit card expiry month as 'September' on #creditCardMonth
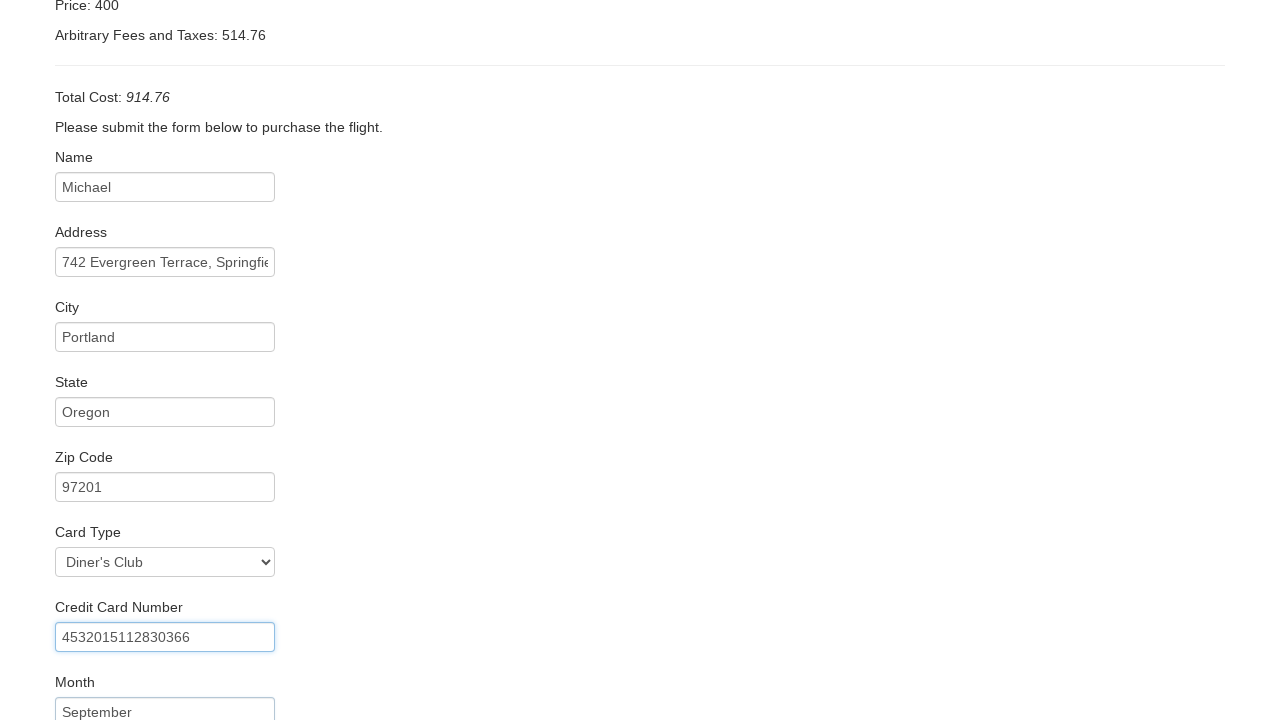

Filled credit card expiry year as '2025' on #creditCardYear
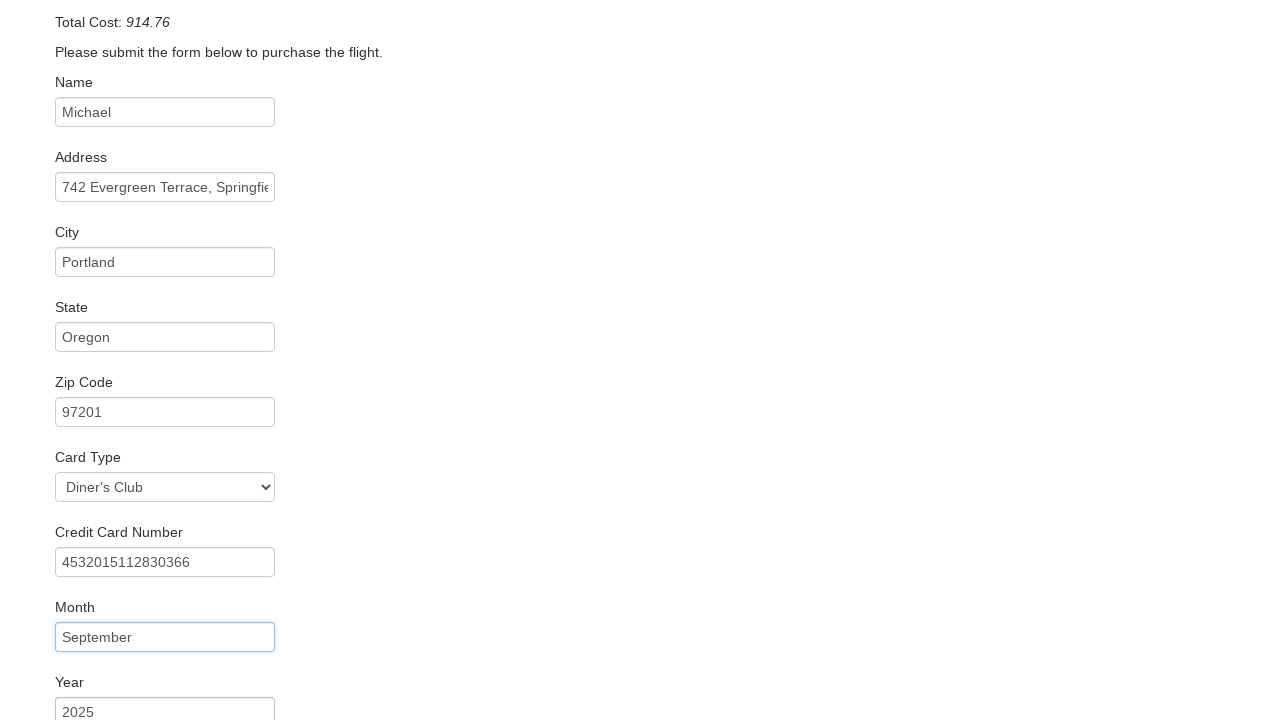

Filled name on card as 'Michael Johnson' on #nameOnCard
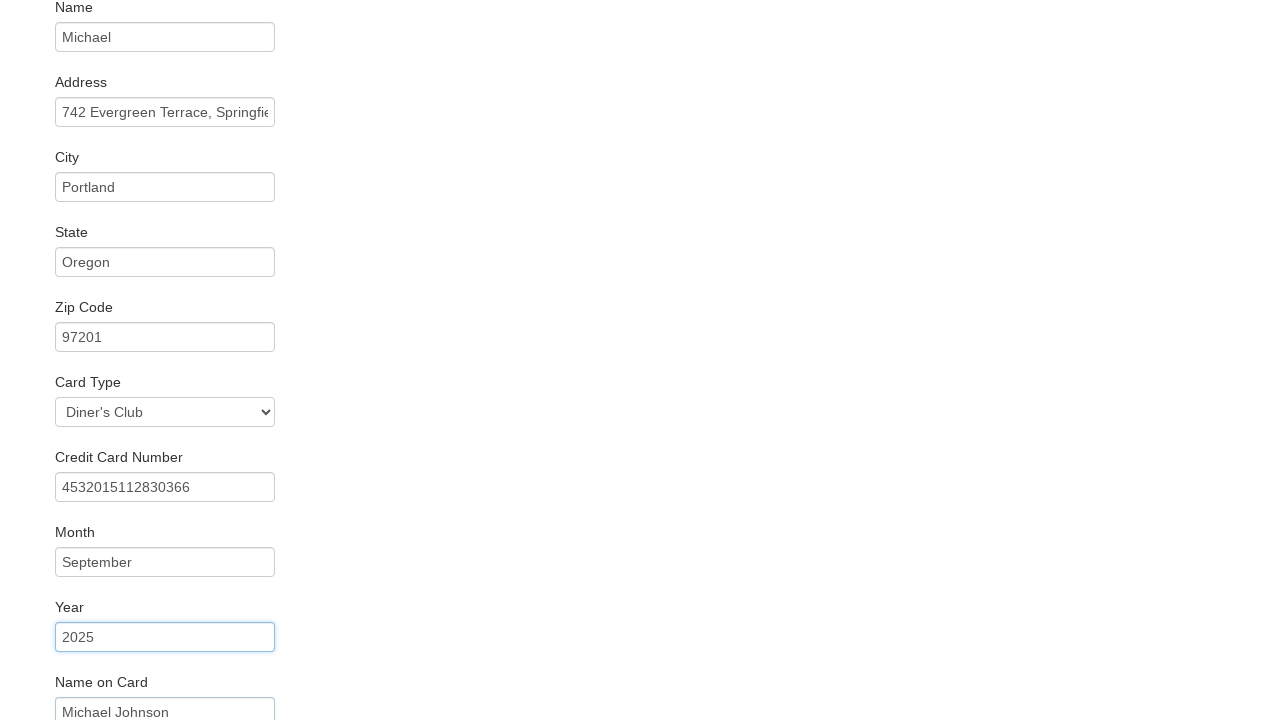

Checked remember me checkbox at (62, 656) on #rememberMe
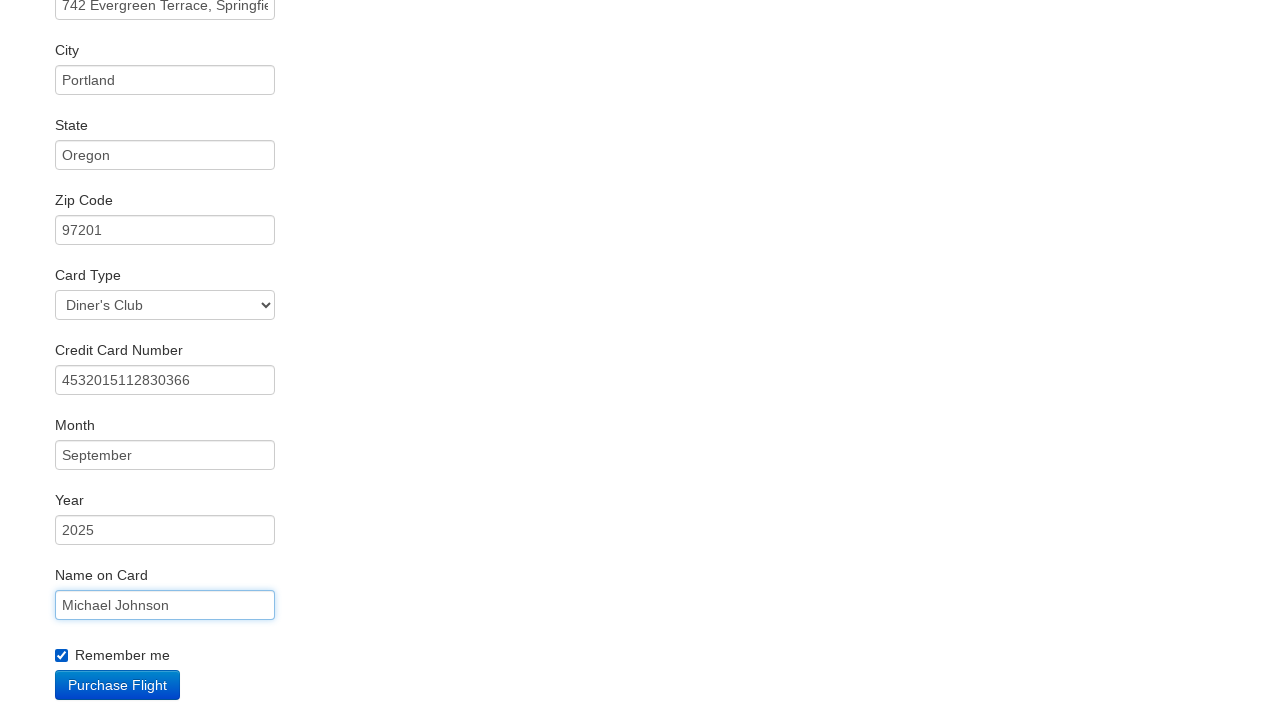

Clicked Purchase Flight button to complete booking at (118, 685) on input[value='Purchase Flight']
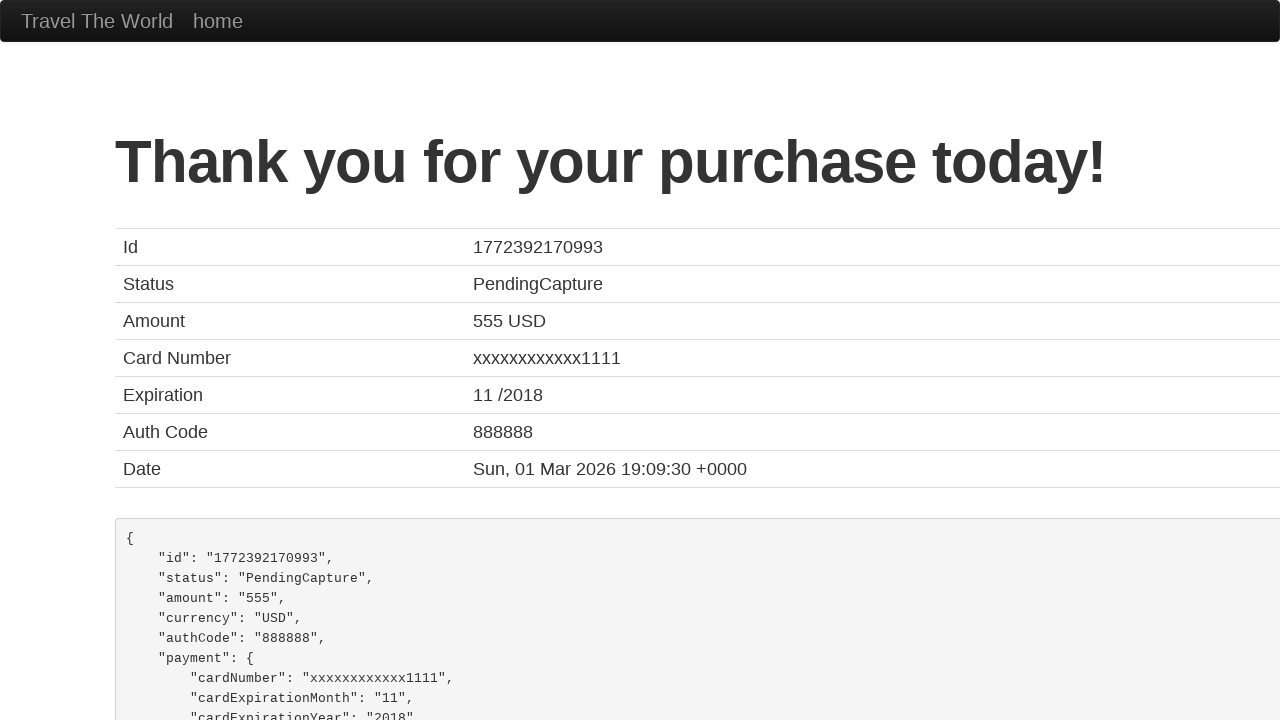

Flight booking confirmation page loaded
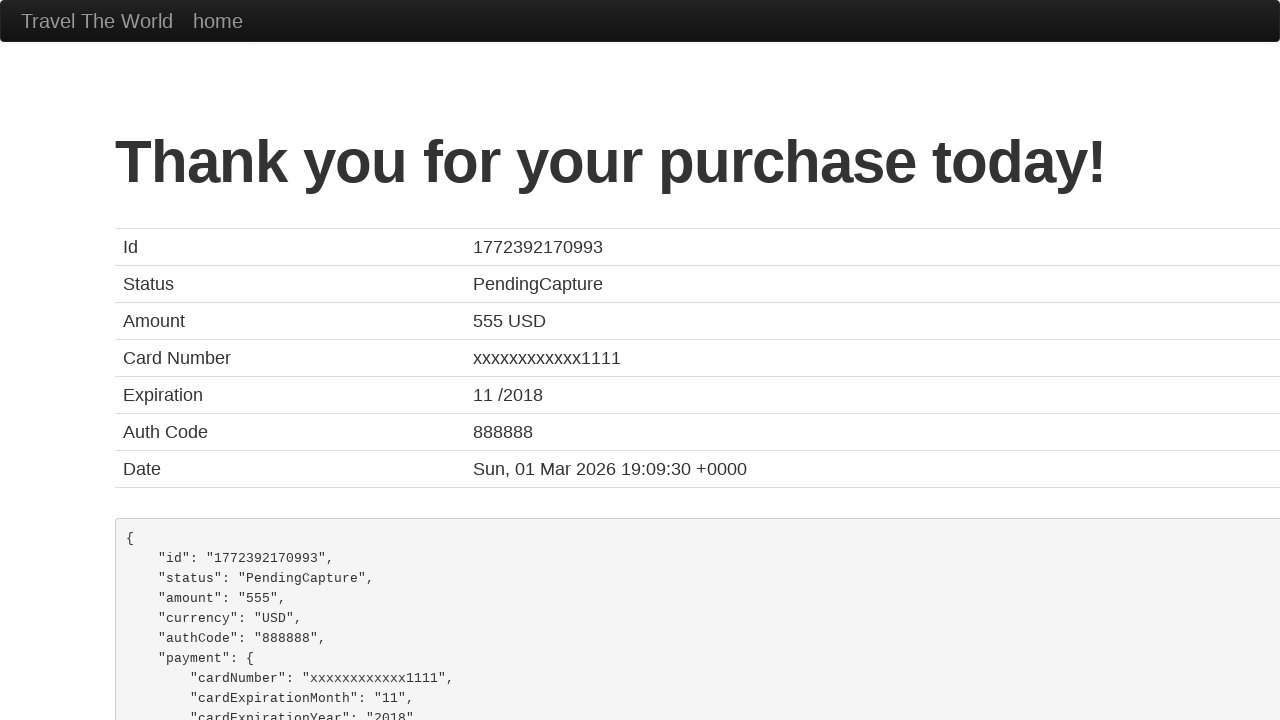

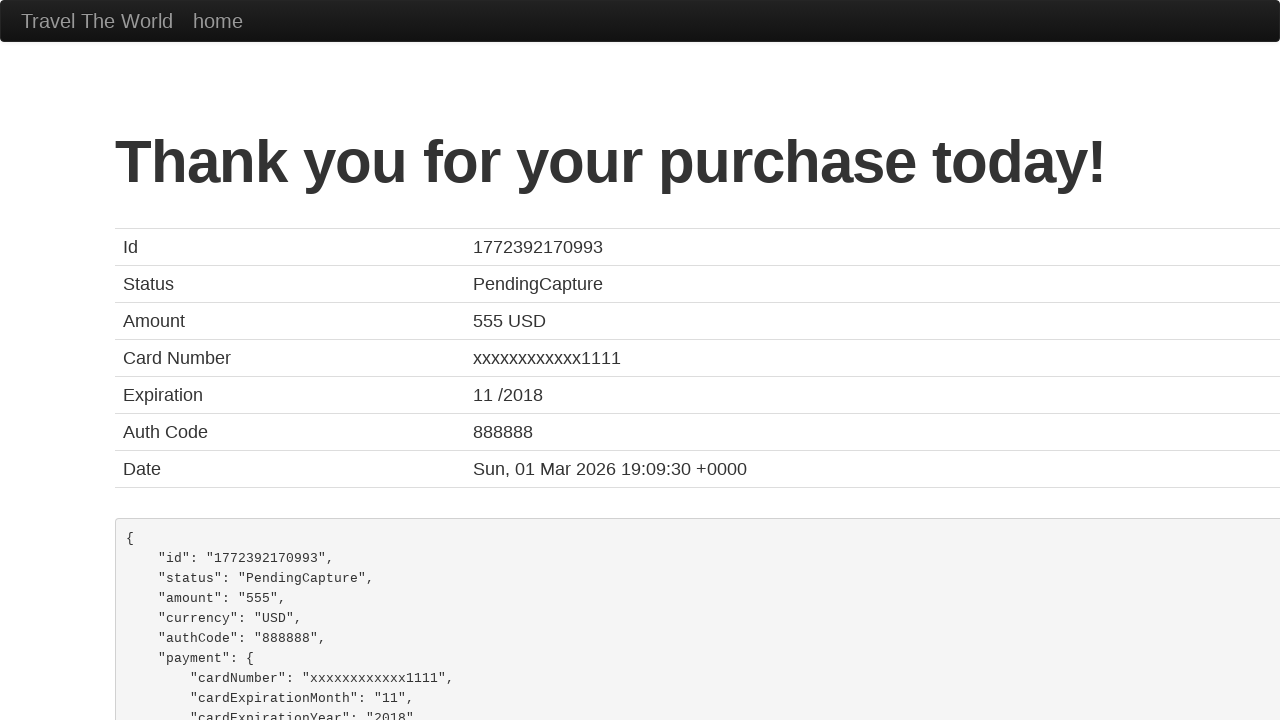